Tests dynamic loading functionality by navigating to a hidden element example, triggering the loading, and waiting for the element to become visible

Starting URL: https://the-internet.herokuapp.com/

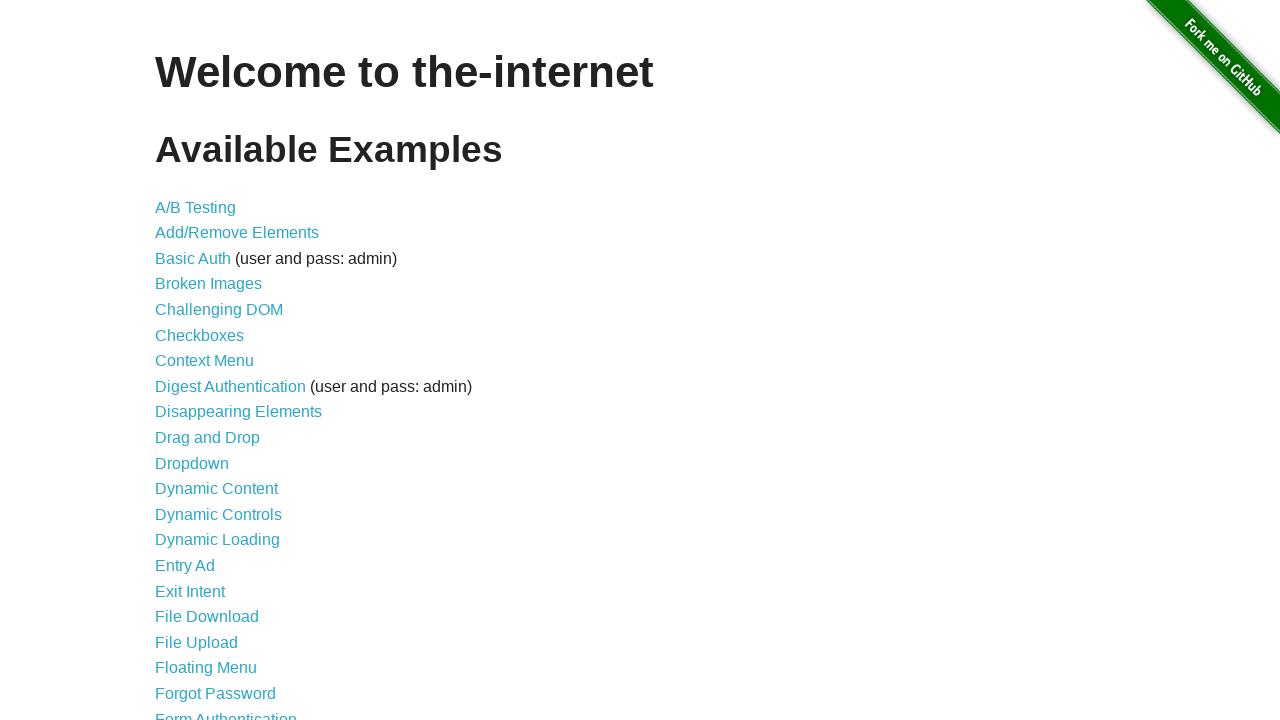

Clicked on Dynamic Loading link at (218, 540) on text=Dynamic Loading
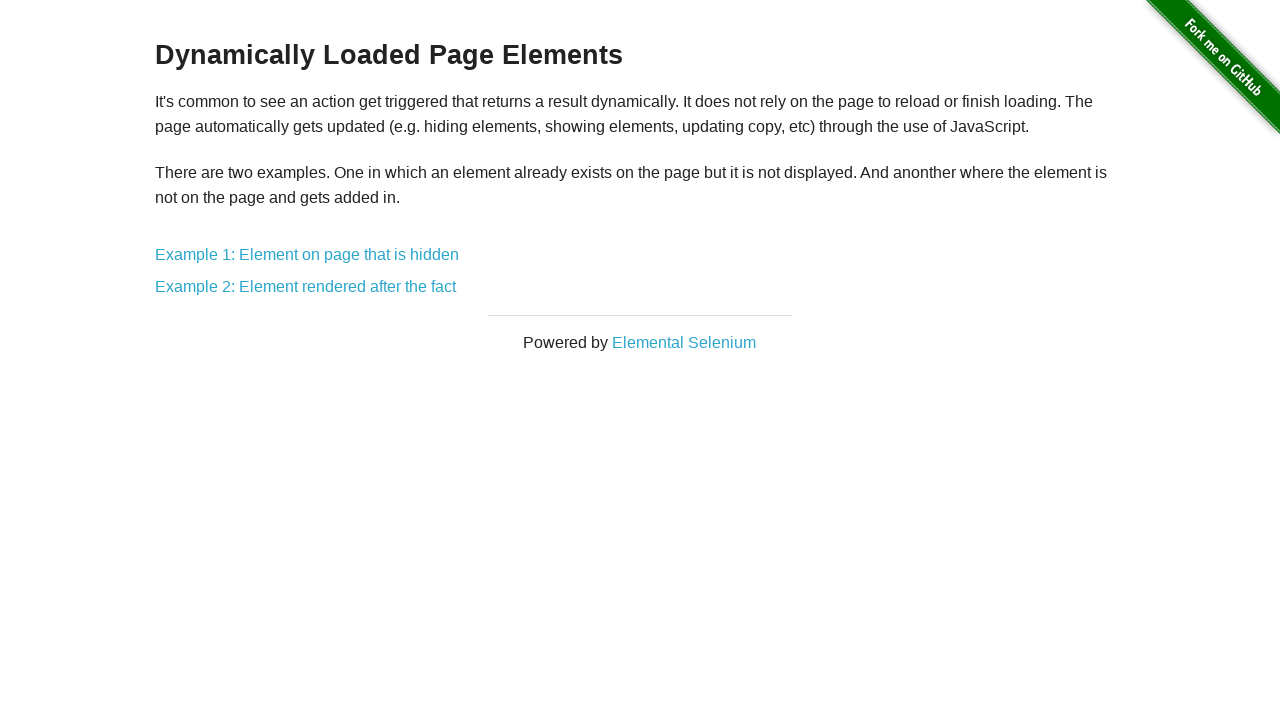

Clicked on Example 1: Element on page that is hidden link at (307, 255) on text=Example 1: Element on page that is hidden
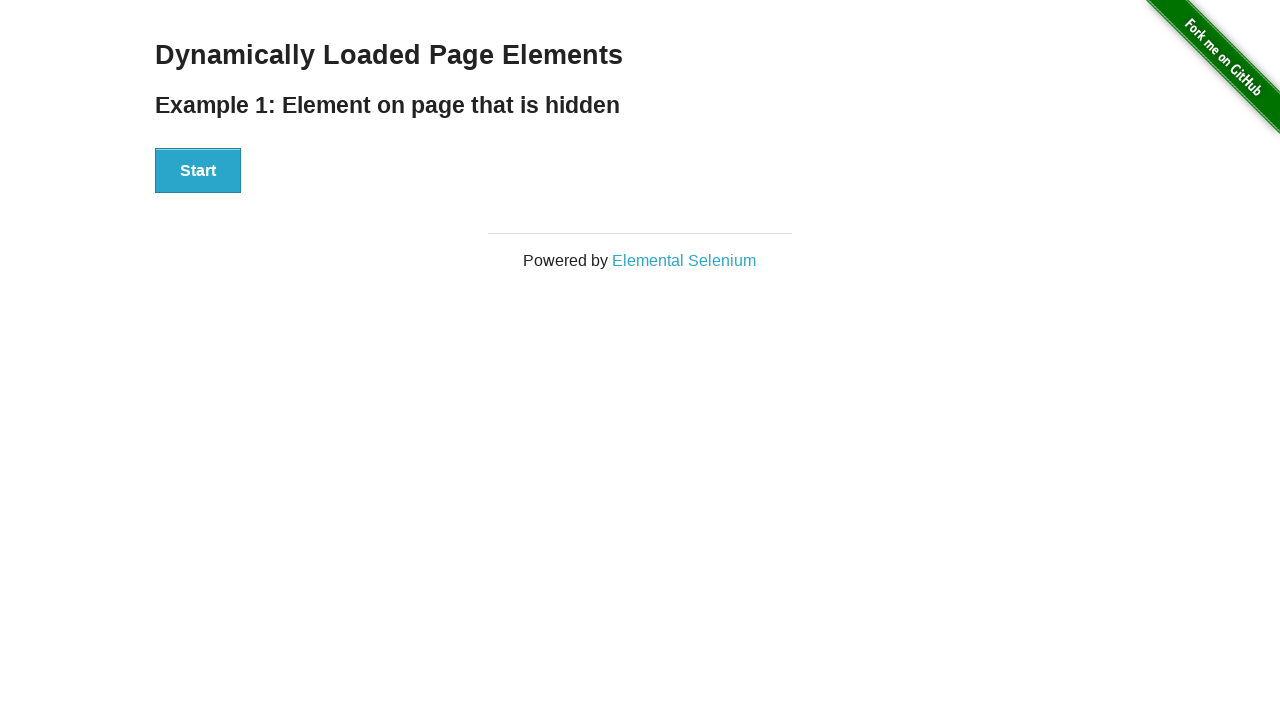

Clicked the Start button to trigger dynamic loading at (198, 171) on button:has-text('Start')
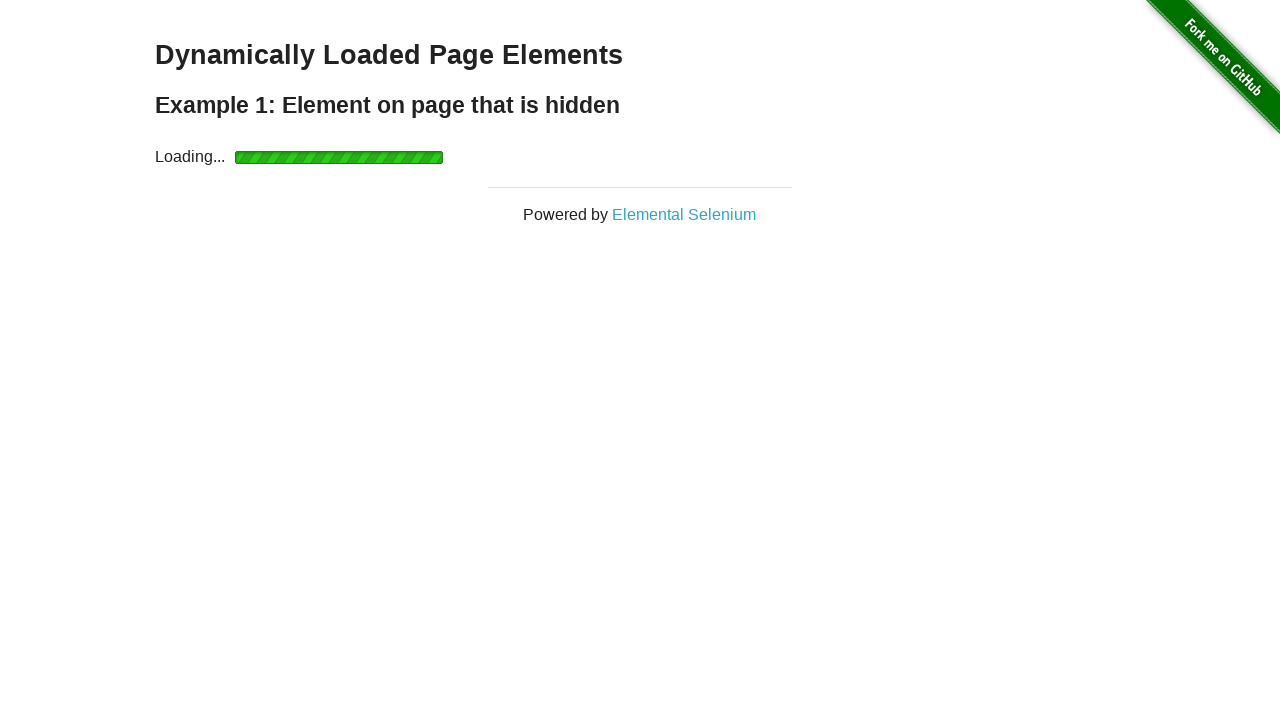

Hello World! element became visible after dynamic loading
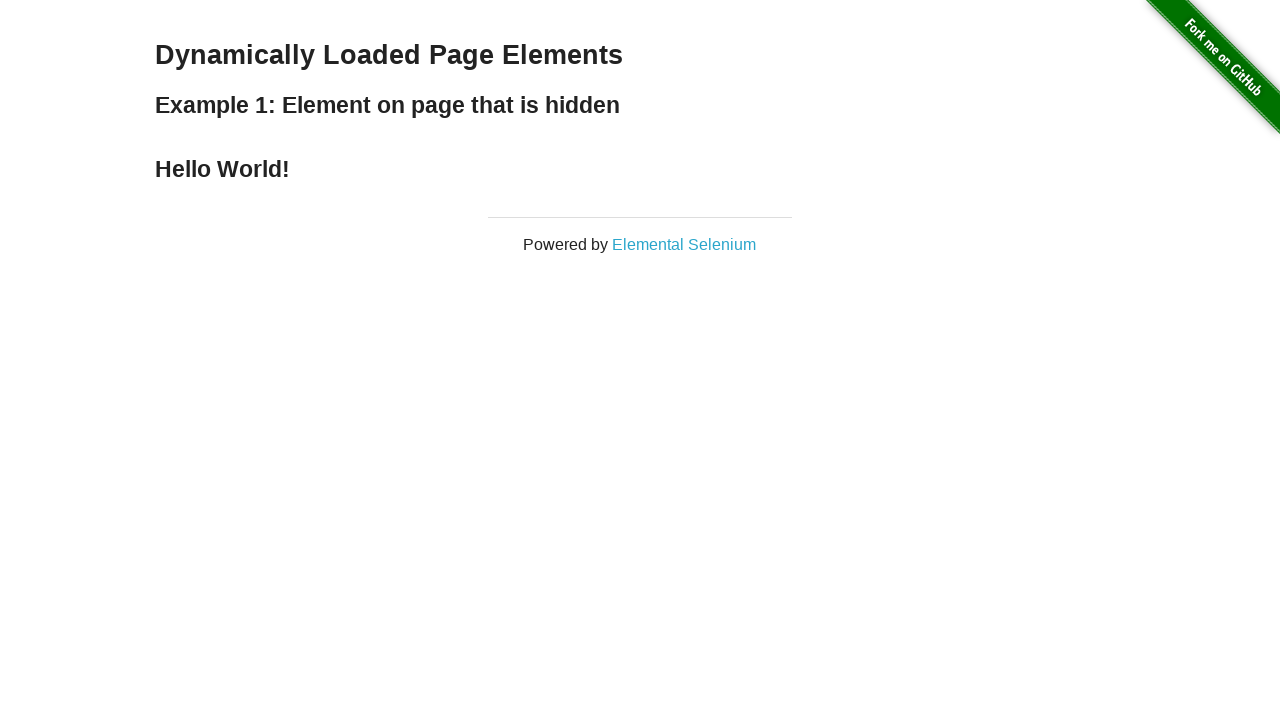

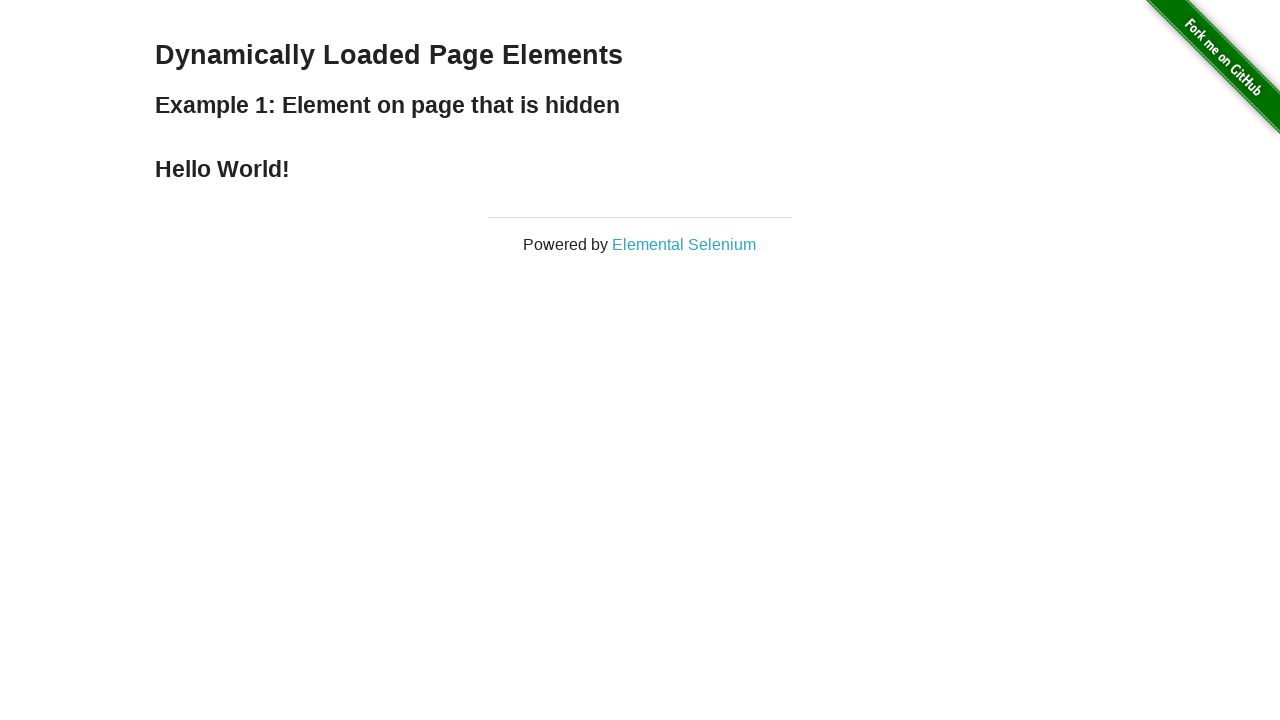